Fills a form with name, email, and address, then uses keyboard shortcuts to copy the current address and paste it into the permanent address field

Starting URL: https://demoqa.com/text-box

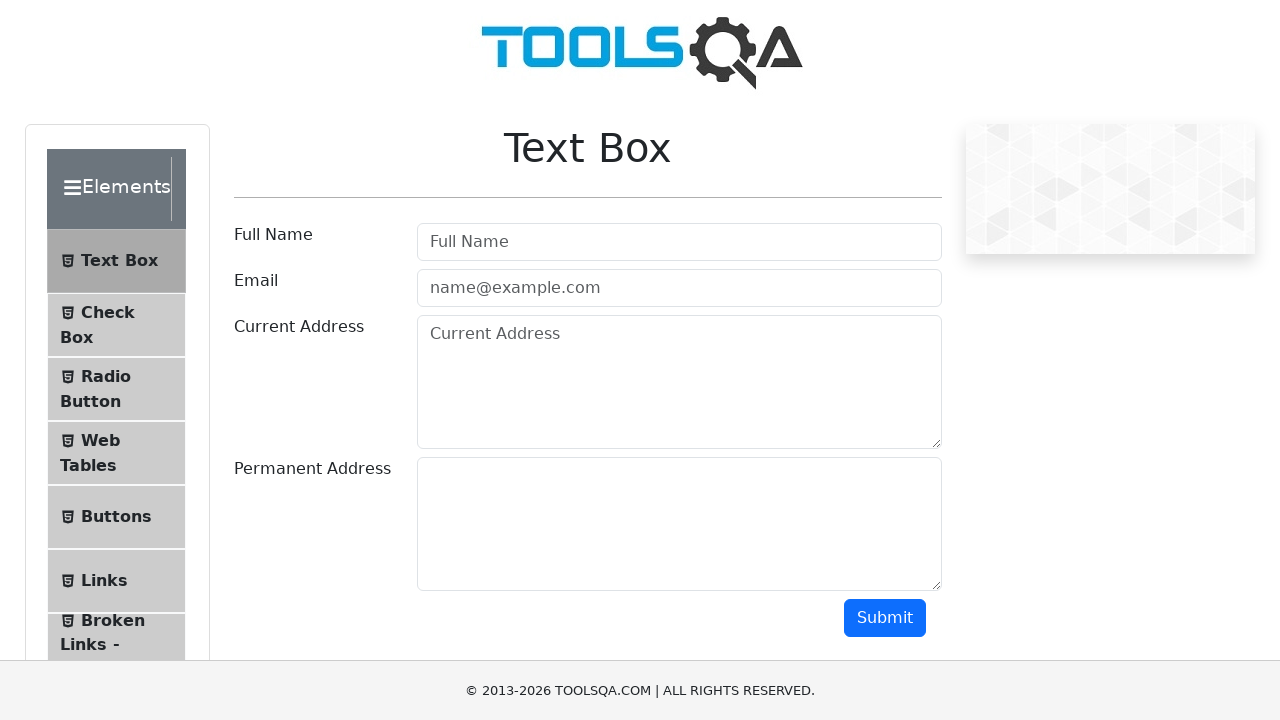

Filled full name field with 'Harini' on #userName
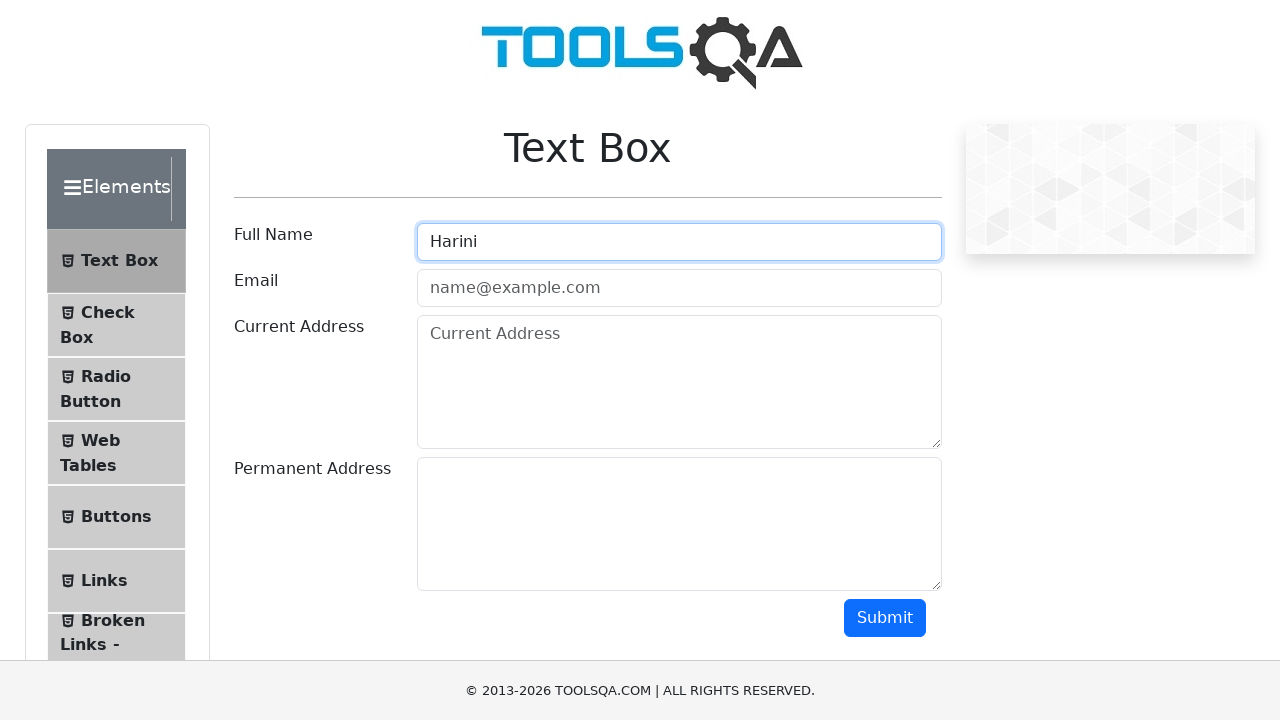

Filled email field with 'harini.nachimuthu@gmail.com' on #userEmail
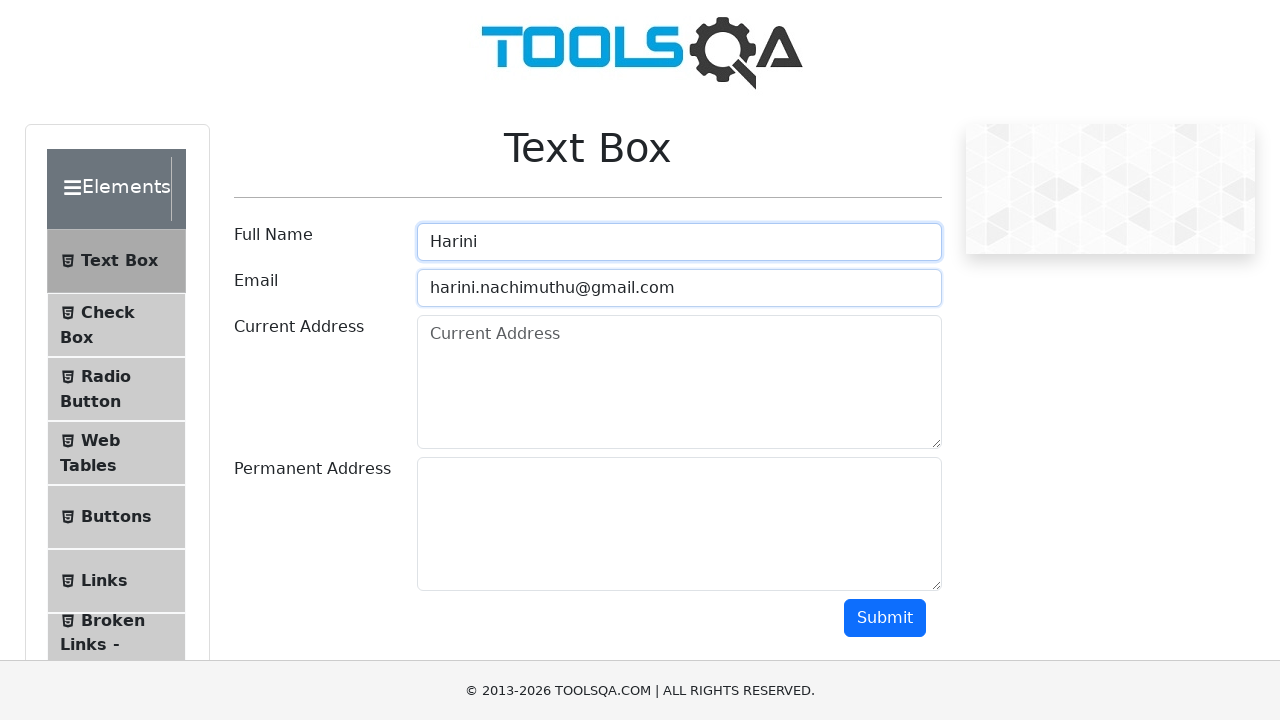

Filled current address field with 'Chennai' on #currentAddress
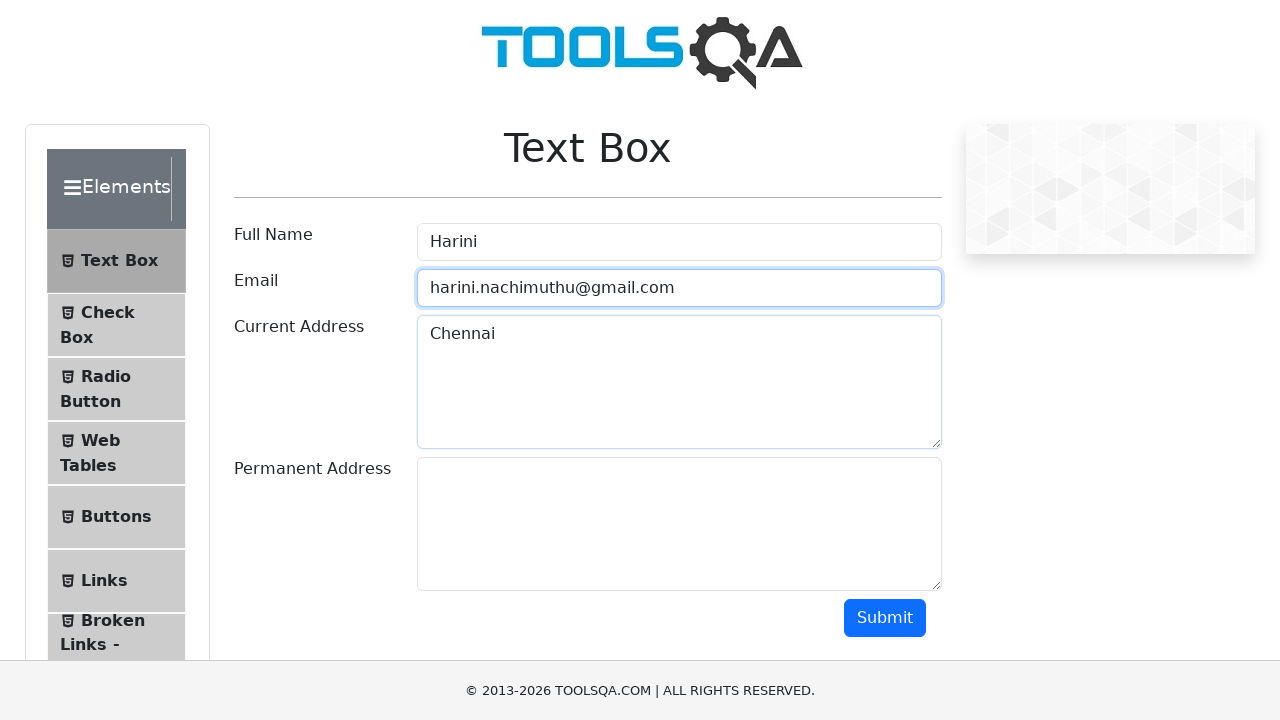

Clicked on current address field to focus it at (679, 382) on #currentAddress
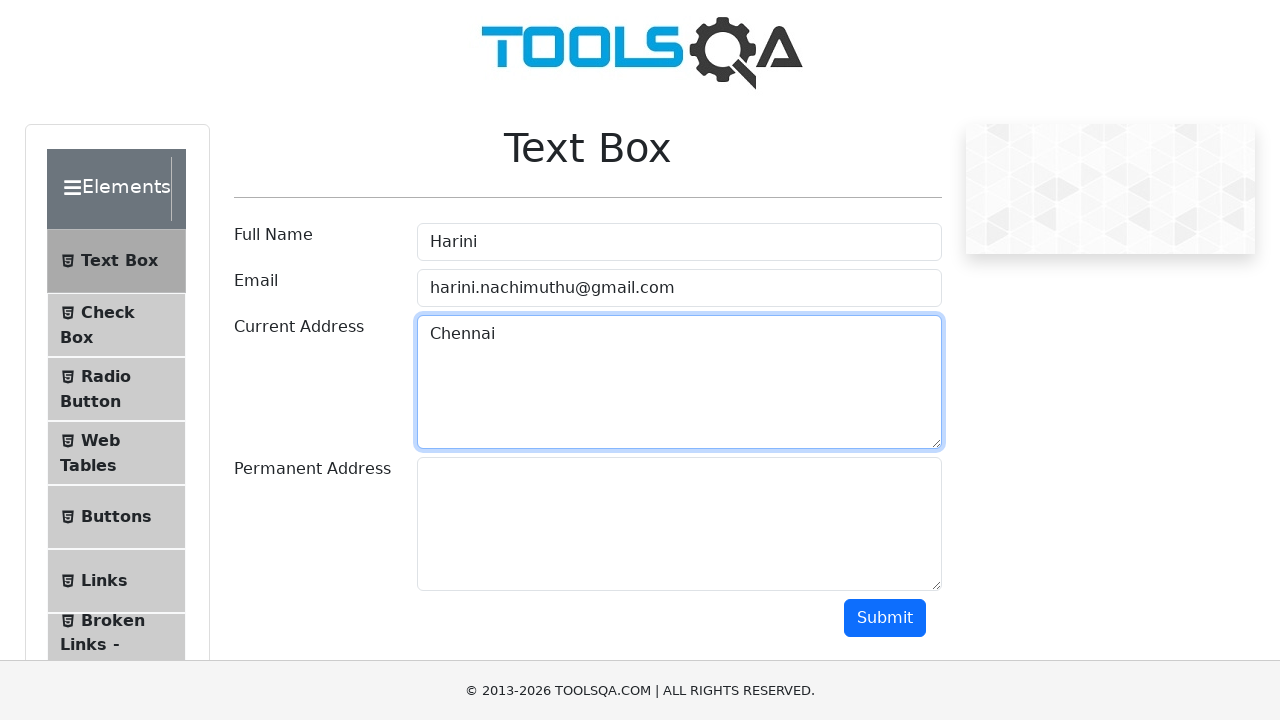

Selected all text in current address field using Ctrl+A
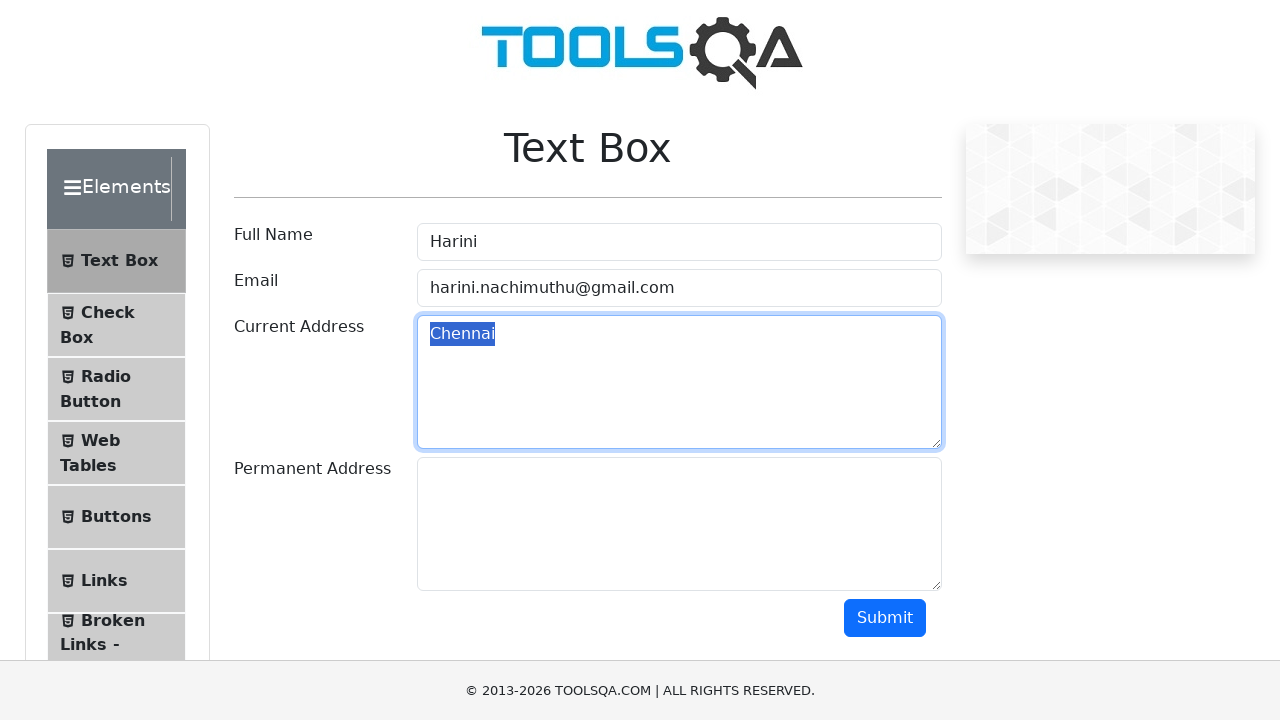

Copied selected text using Ctrl+C
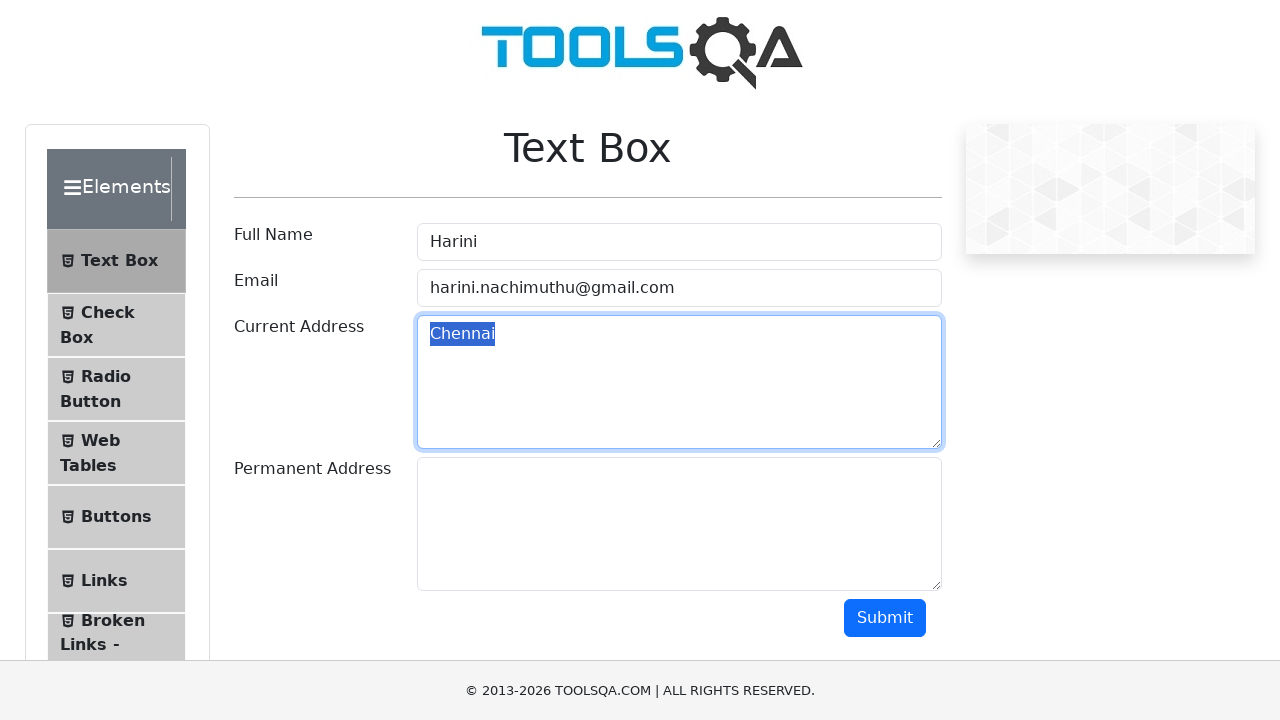

Pressed Tab to move to permanent address field
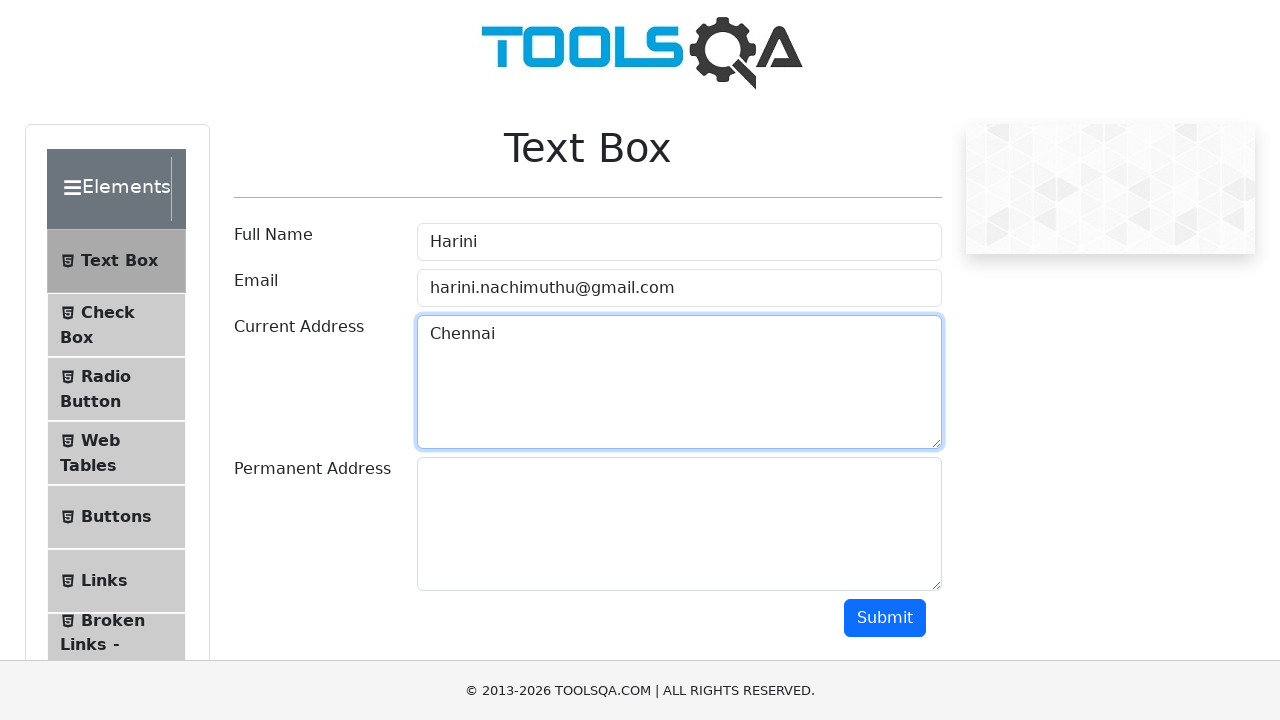

Pasted copied address text using Ctrl+V into permanent address field
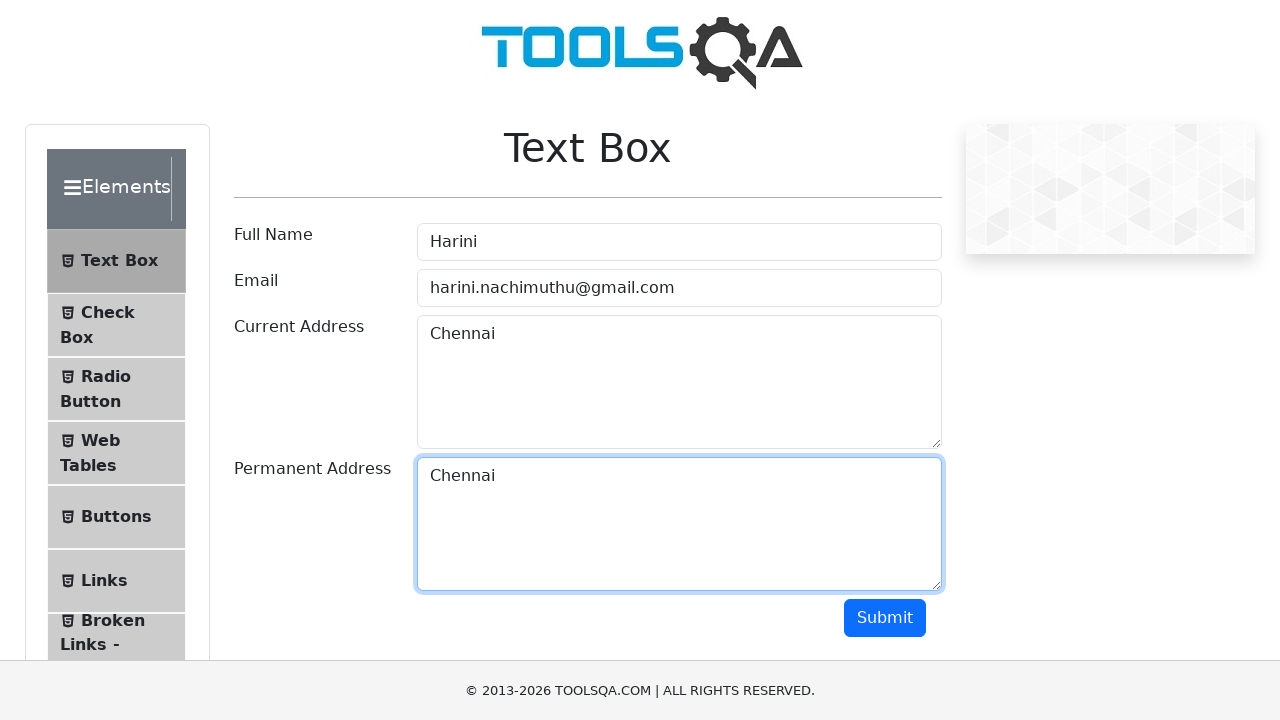

Retrieved value from current address field
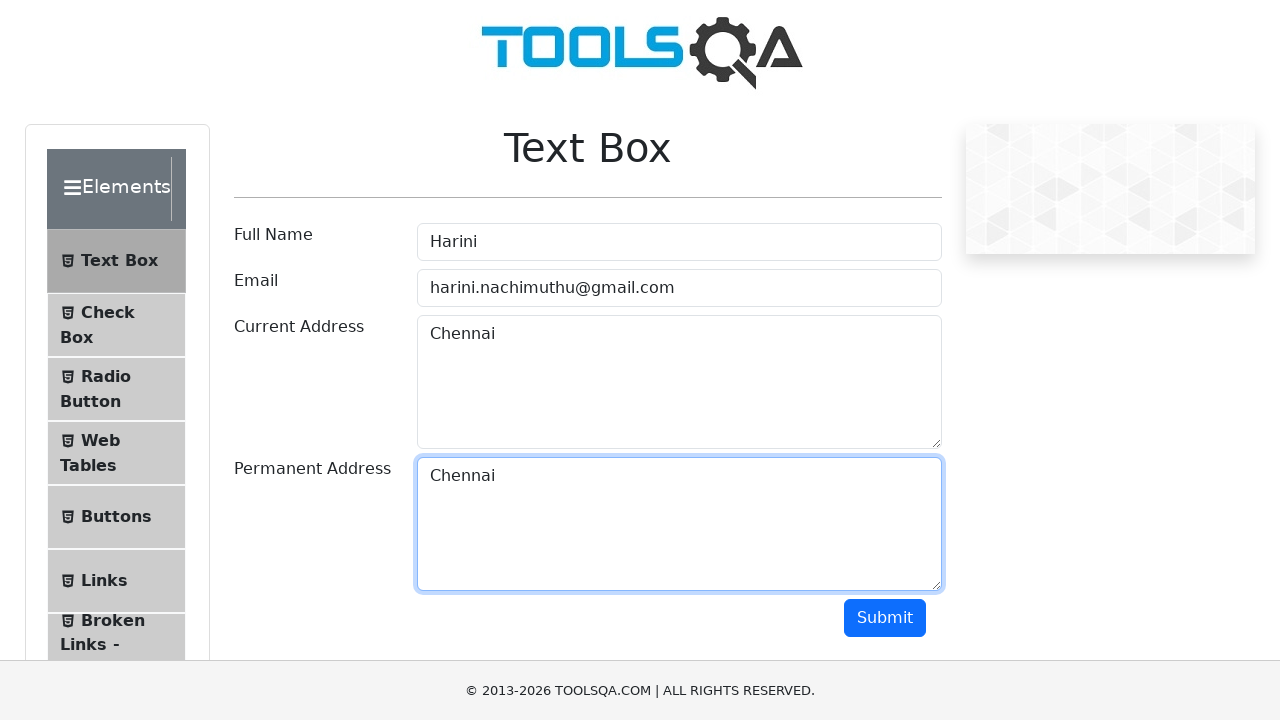

Retrieved value from permanent address field
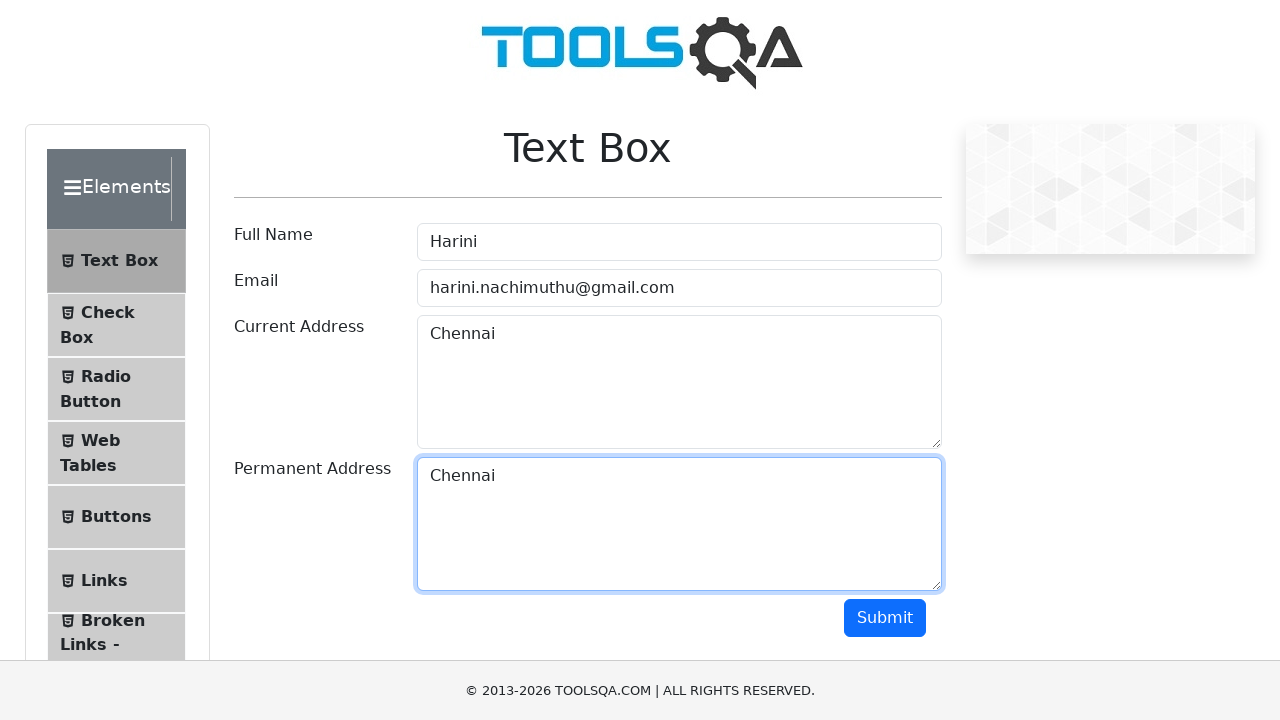

Verified that current address and permanent address fields contain the same value
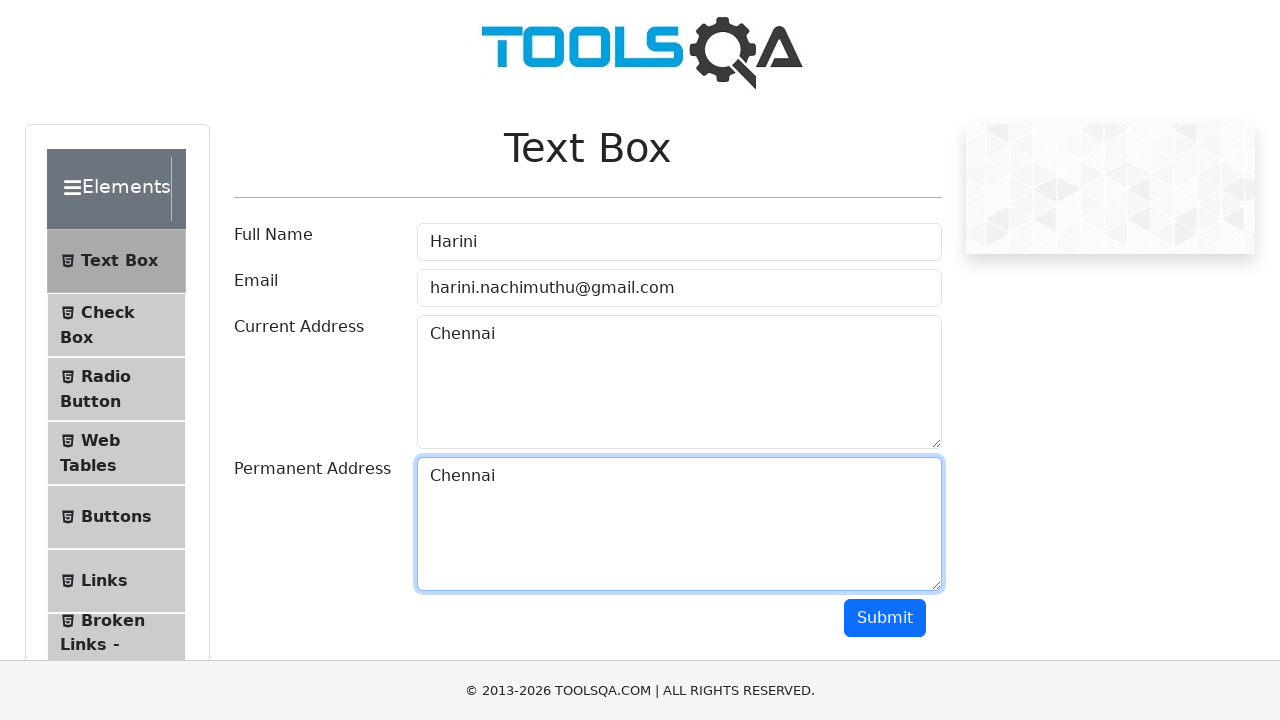

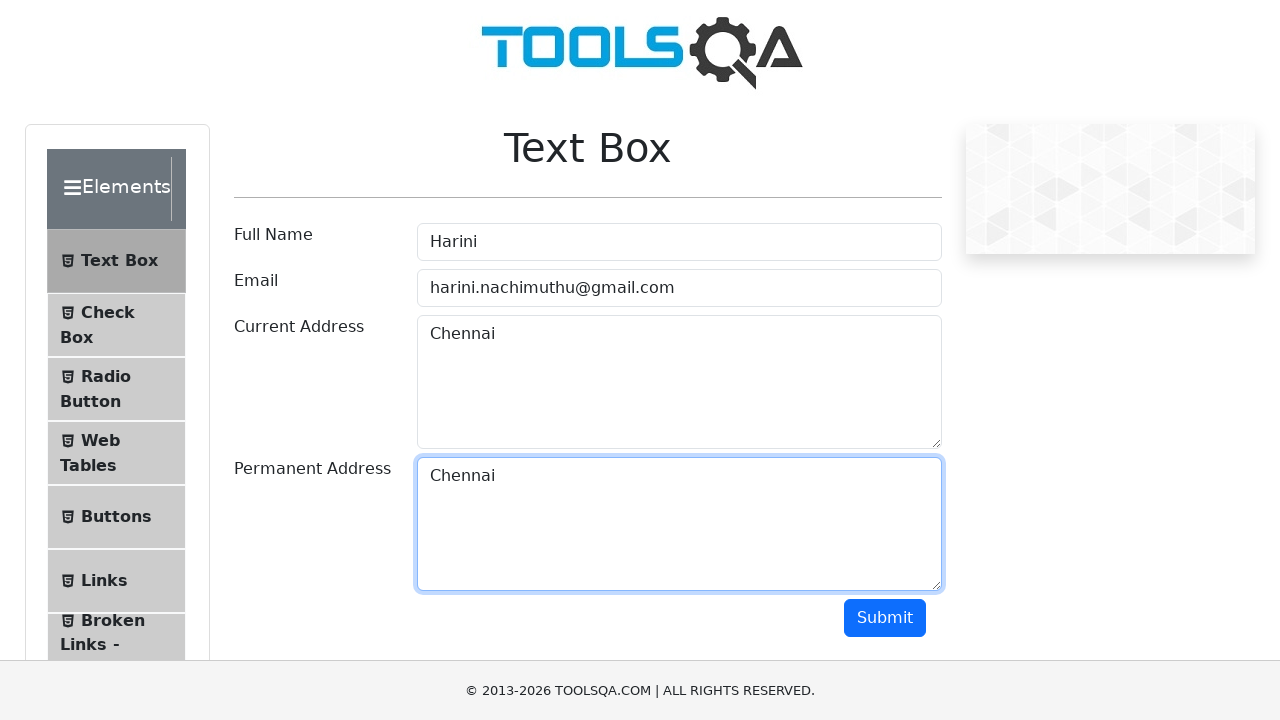